Navigates to Bay County Clerk court case search page and enters a name in the search field to search for court cases

Starting URL: https://court.baycoclerk.com/BenchmarkWeb2/Home.aspx/Search

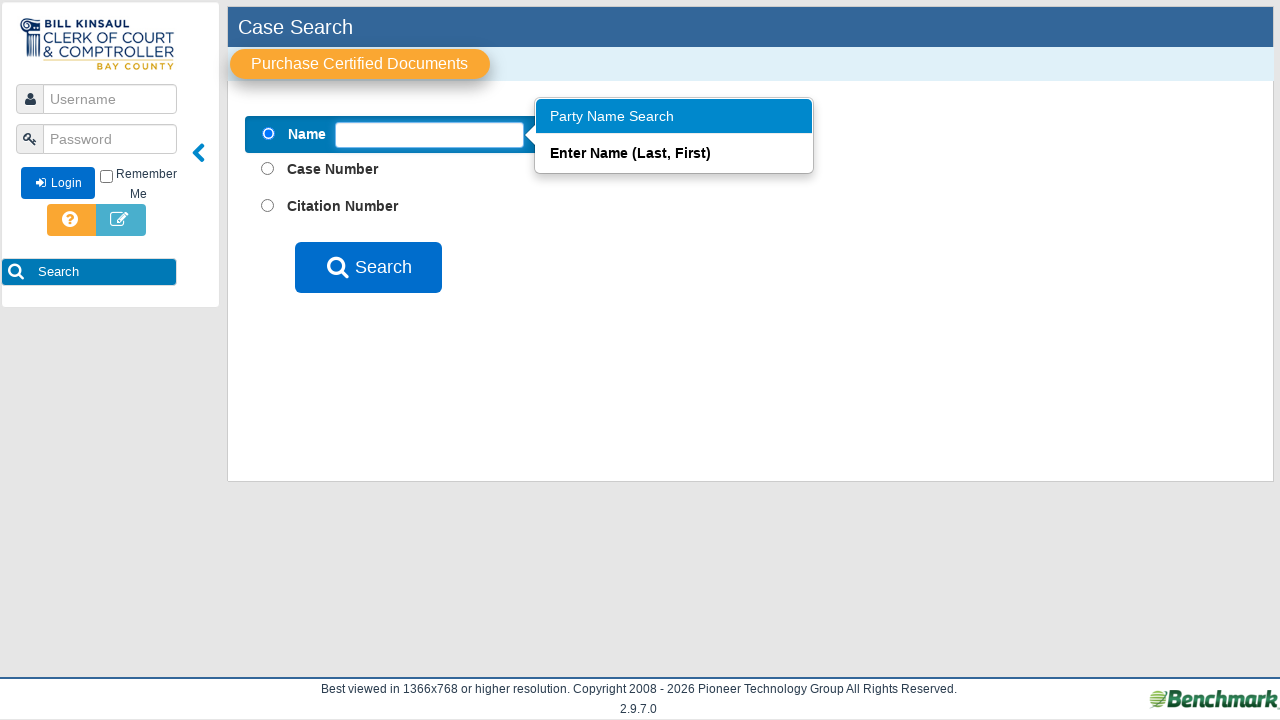

Waited for Bay County Clerk page to load (networkidle)
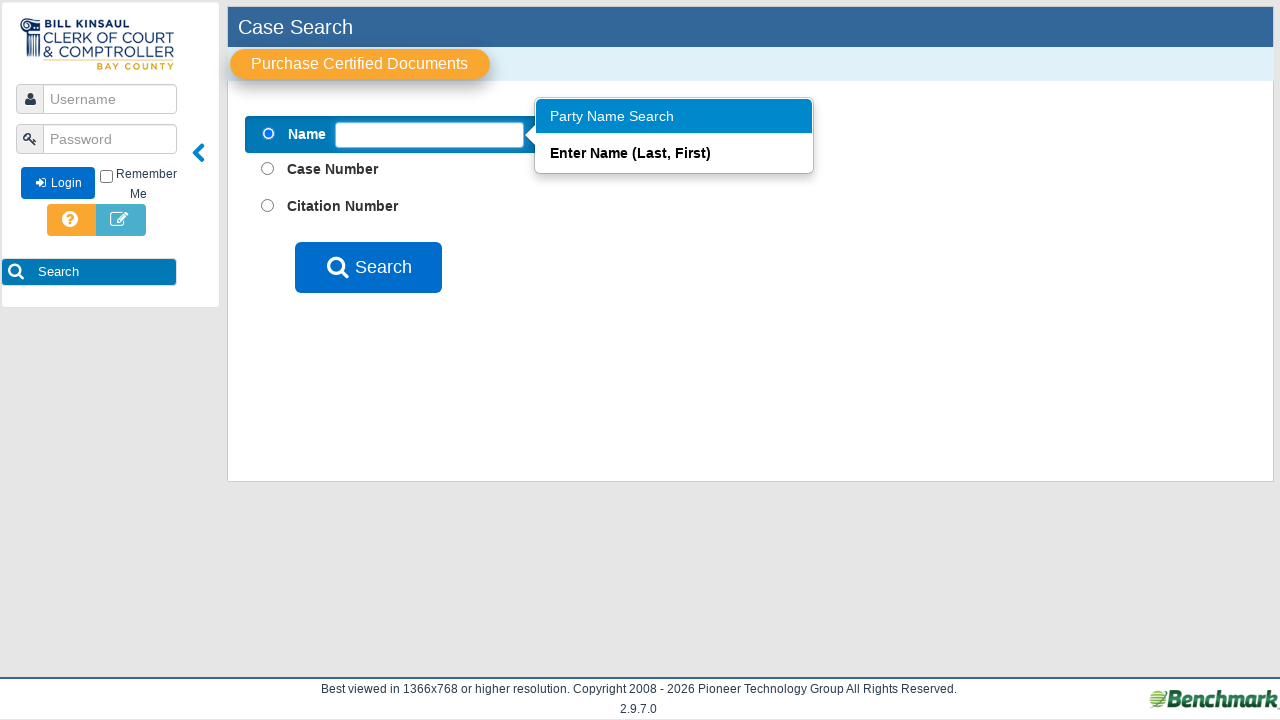

Entered 'SMITH, JOHN DAVID' in the court case search field on xpath=/html/body/div[3]/table/tbody/tr/td[2]/div/table/tbody/tr/td/table/tbody/t
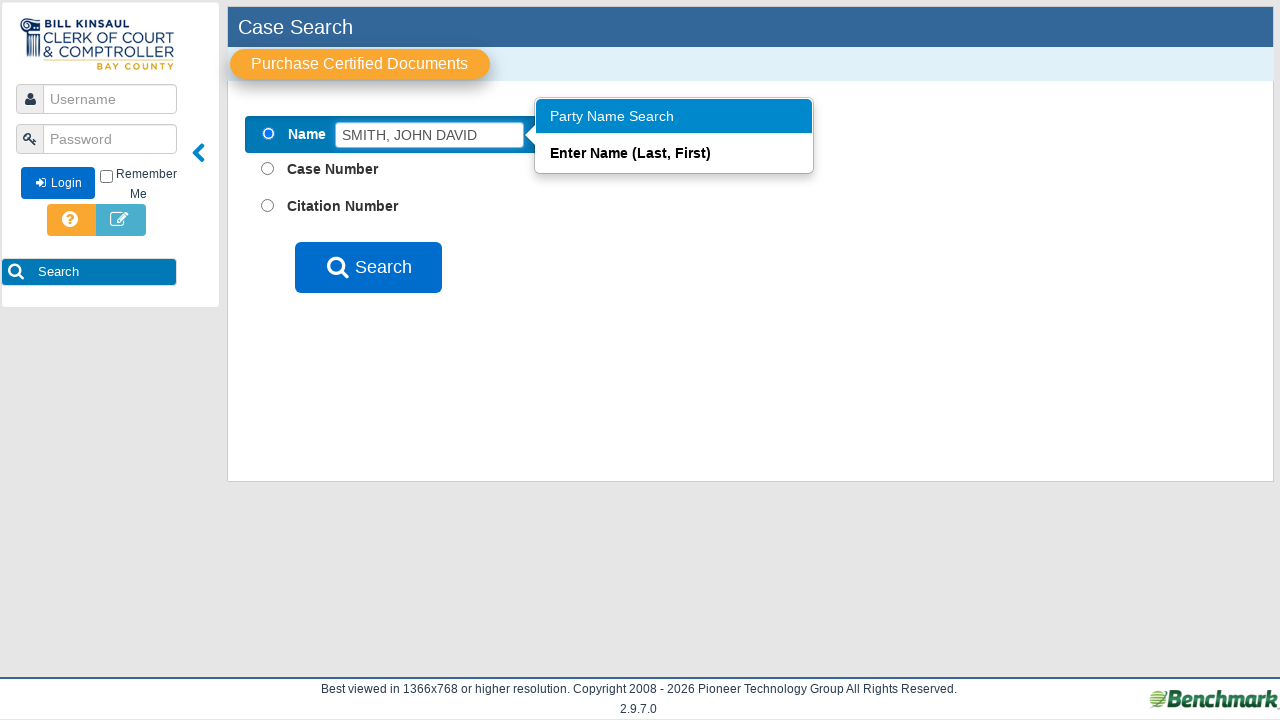

Waited 2 seconds for search results to appear
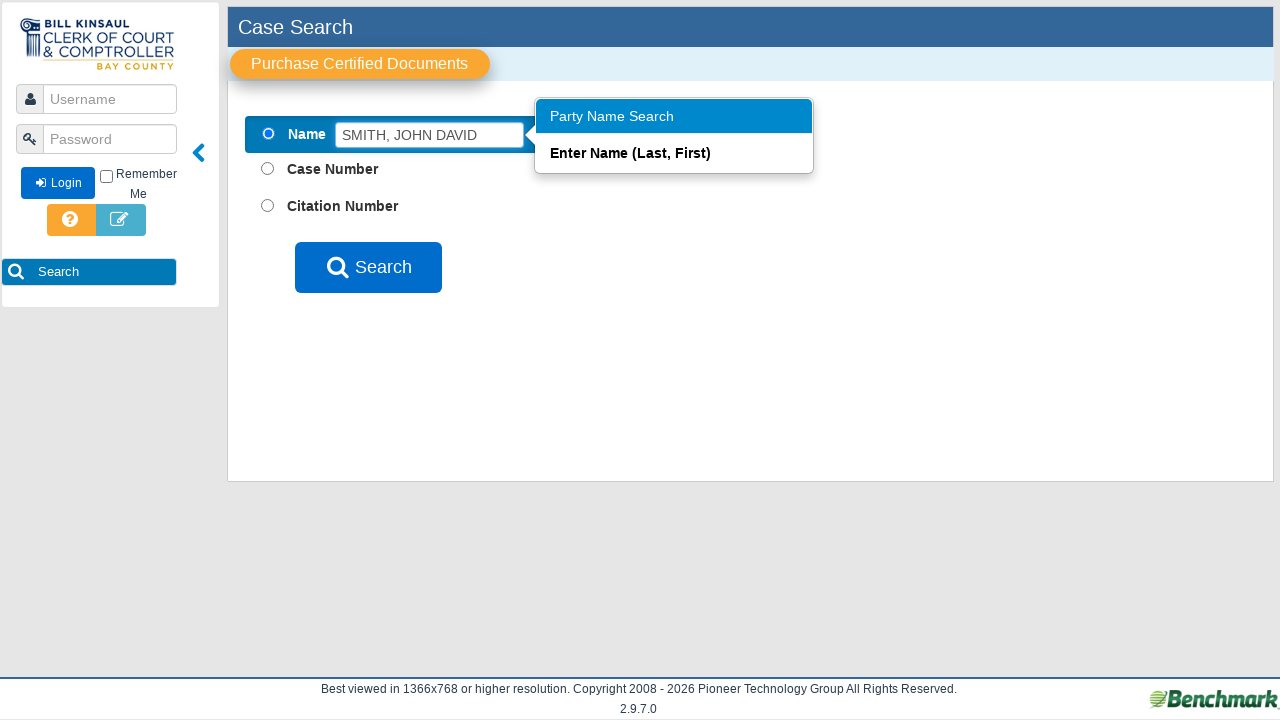

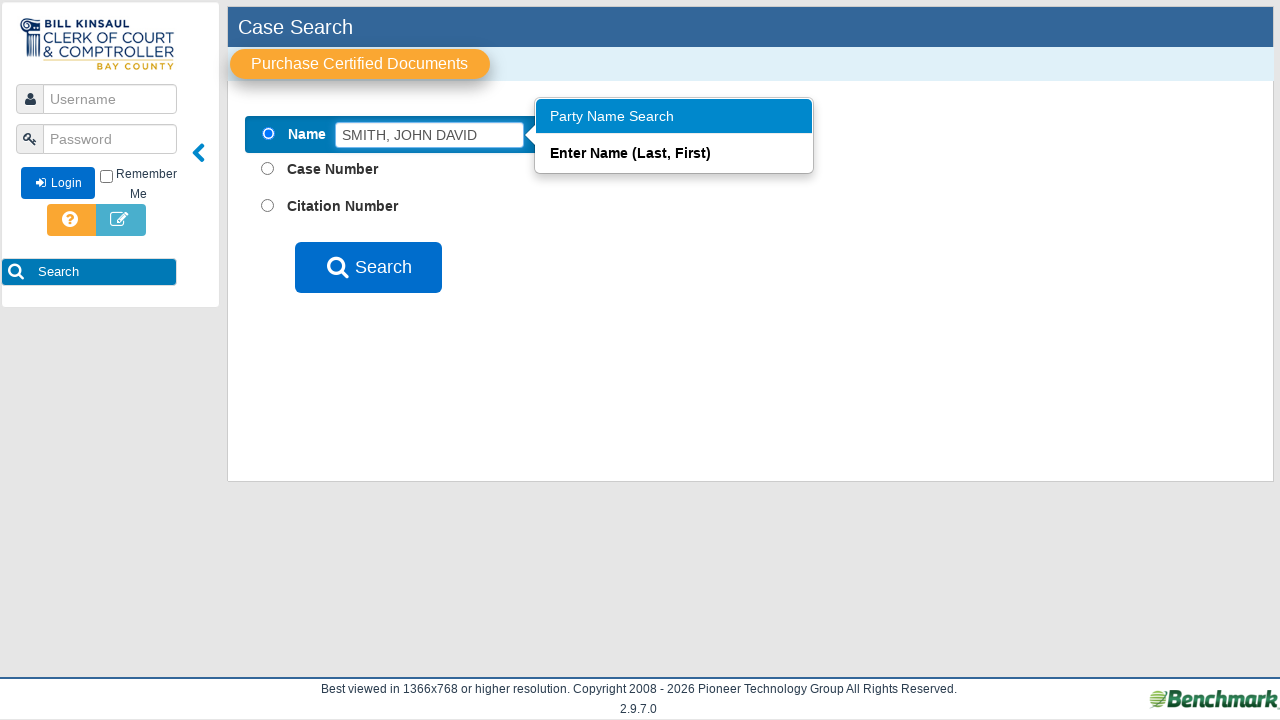